Tests switching between browser windows/tabs by clicking a button that opens a new tab, then switching to the new tab and back to the original window

Starting URL: https://formy-project.herokuapp.com/switch-window

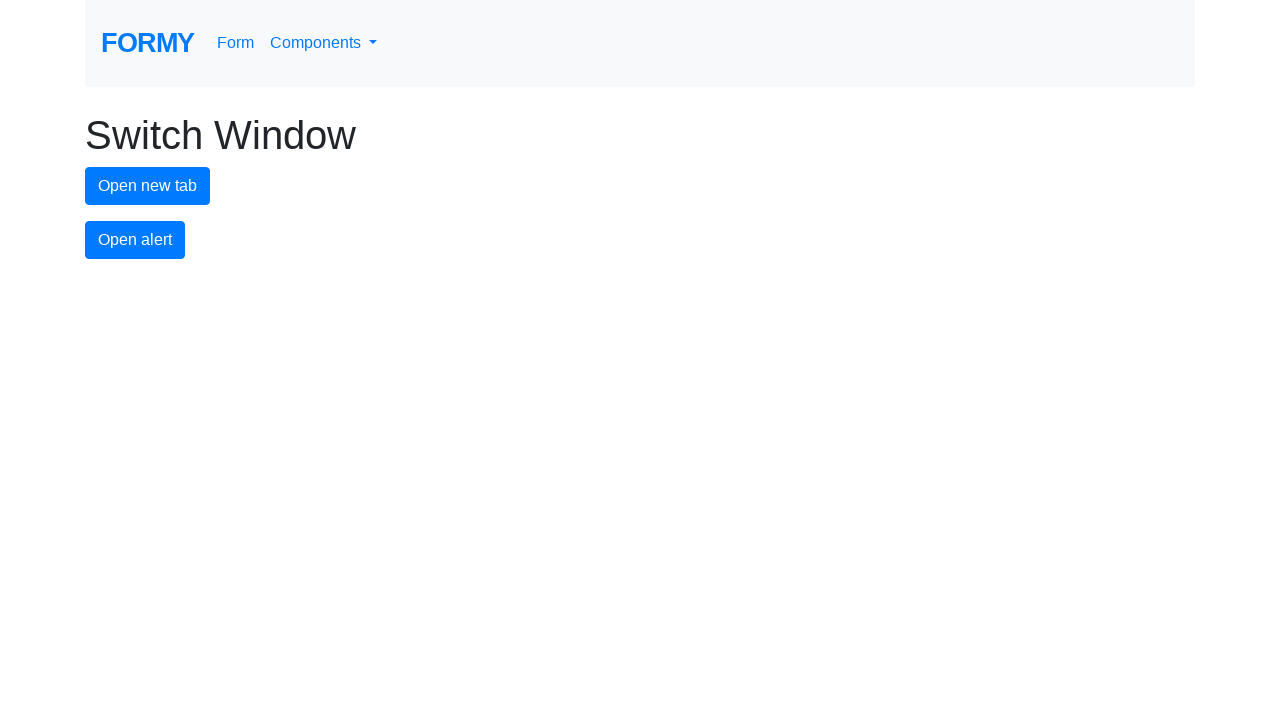

Clicked new tab button at (148, 186) on #new-tab-button
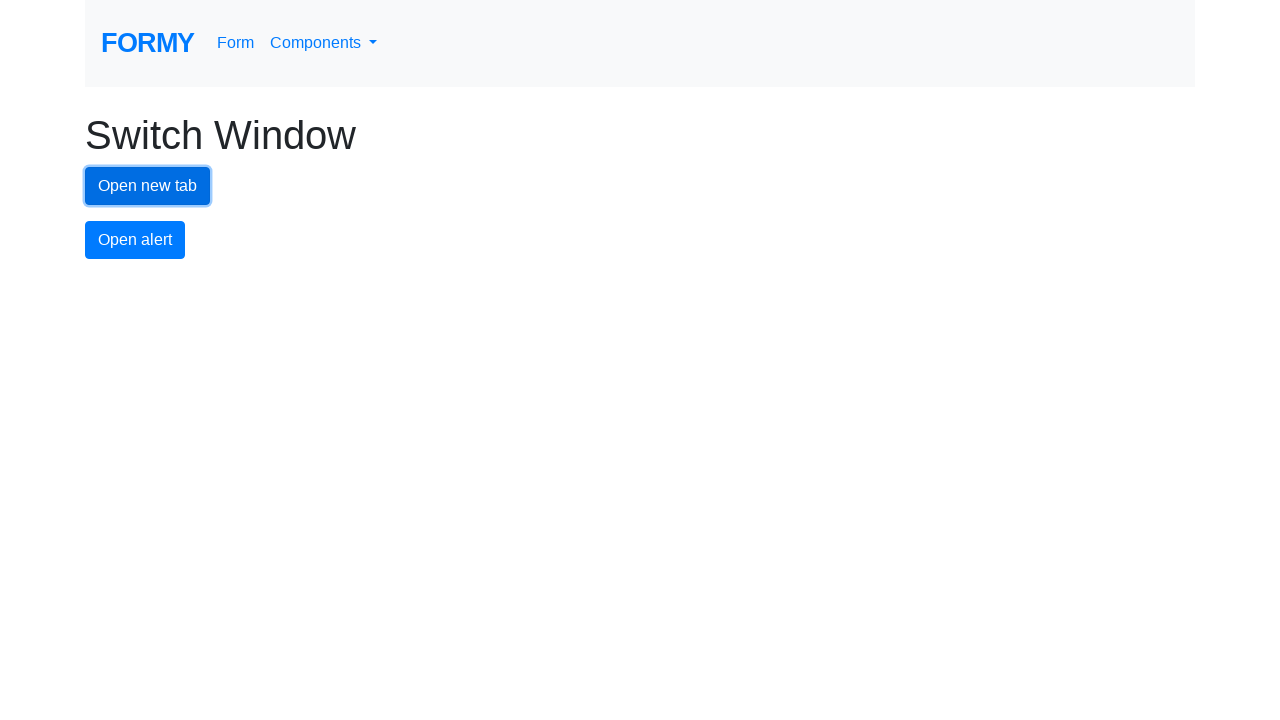

New tab opened and page object captured at (148, 186) on #new-tab-button
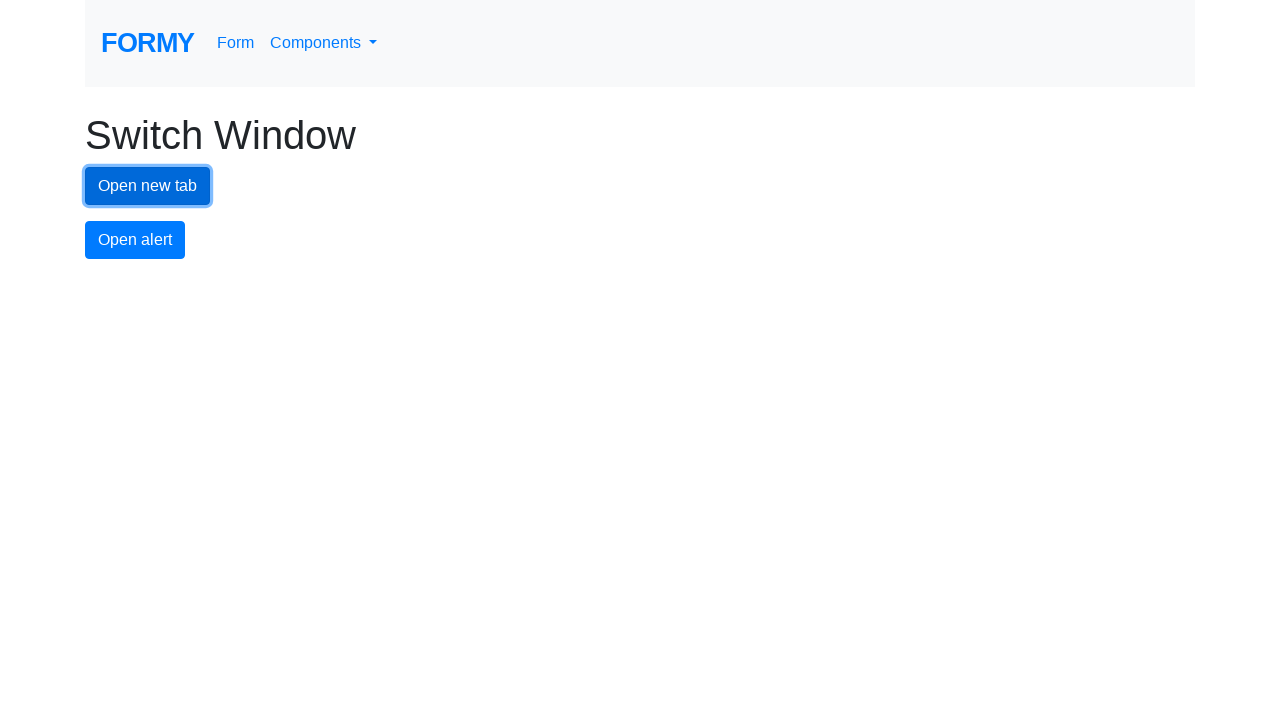

New tab page loaded completely
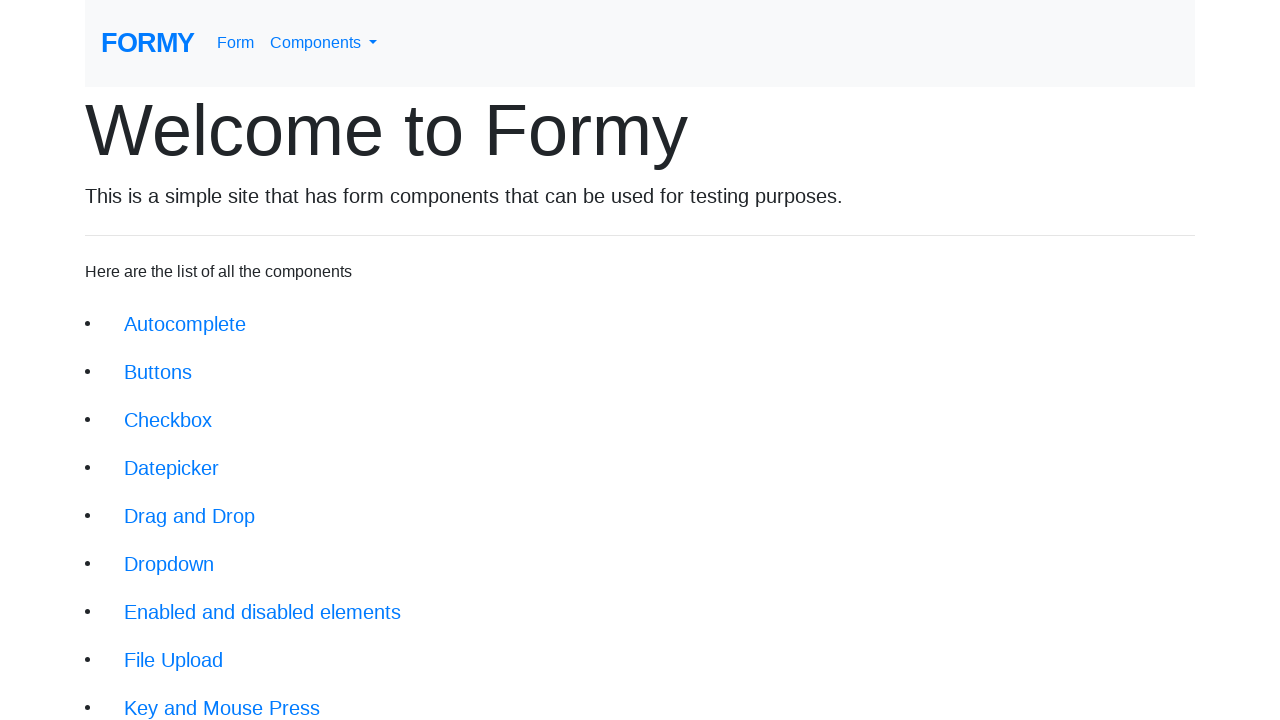

Switched back to original window/tab
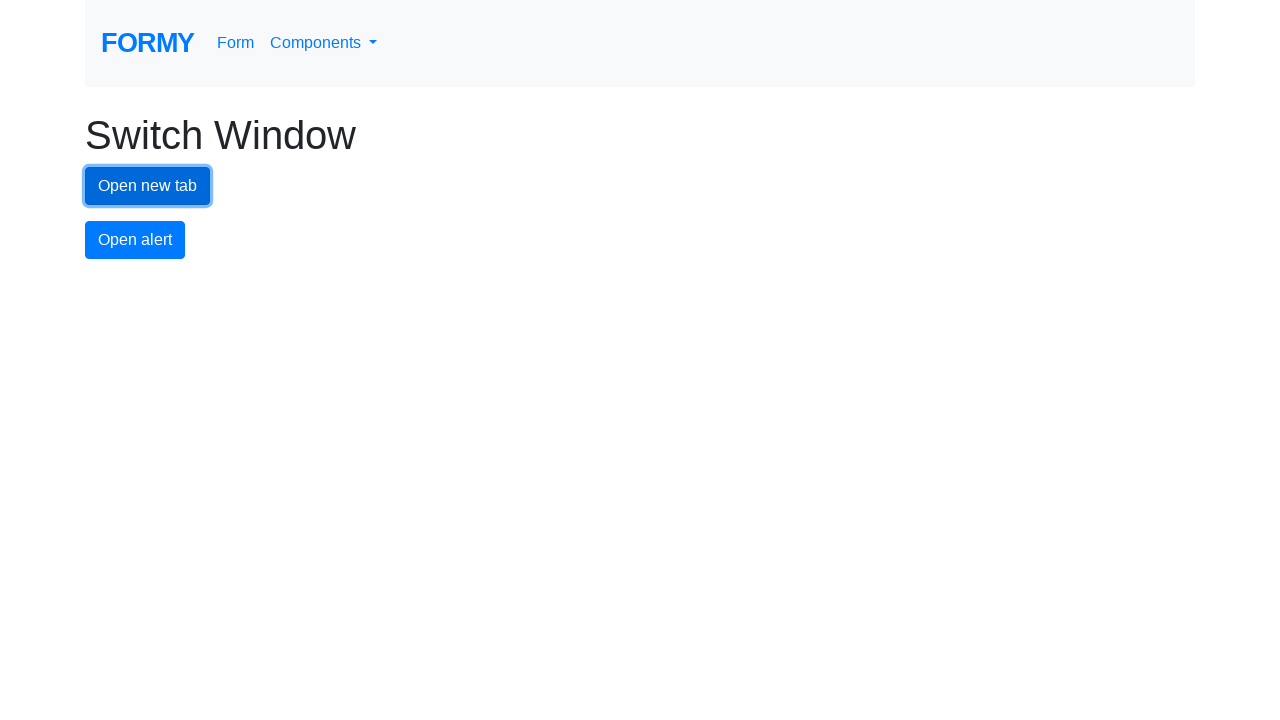

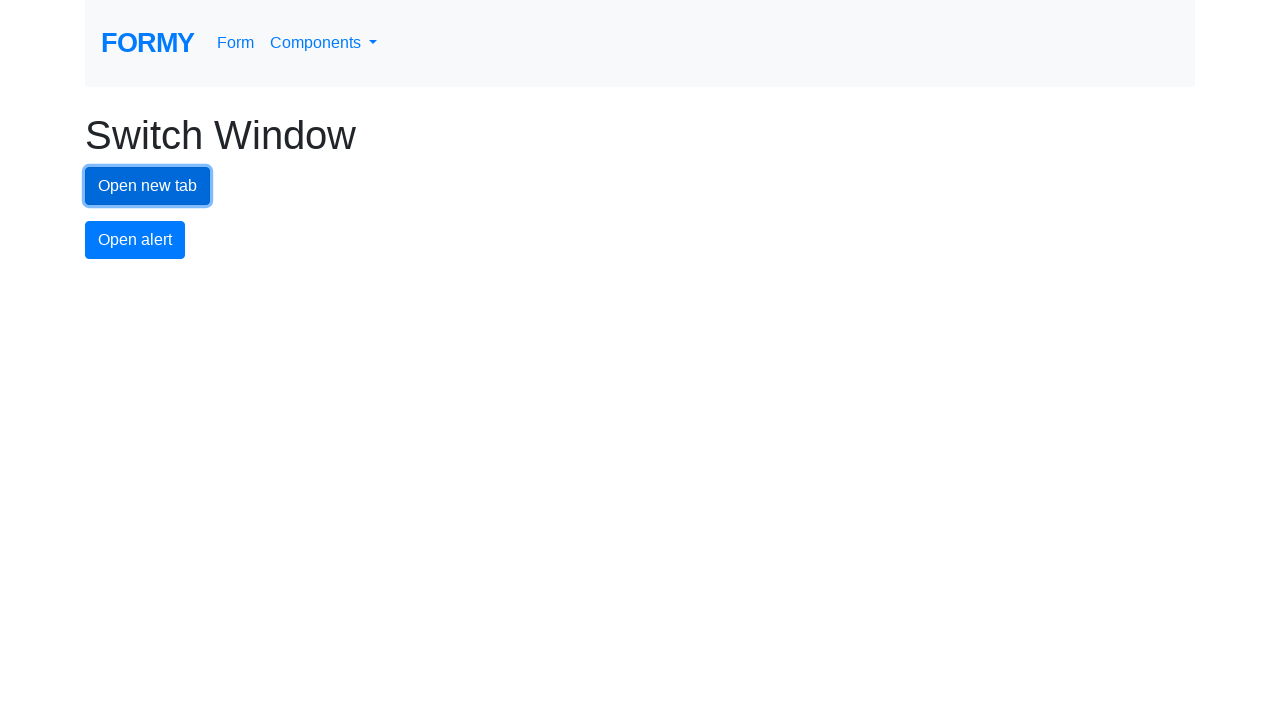